Tests clicking a button that triggers an alert after a 3 second delay

Starting URL: https://igorsmasc.github.io/praticando_waits/

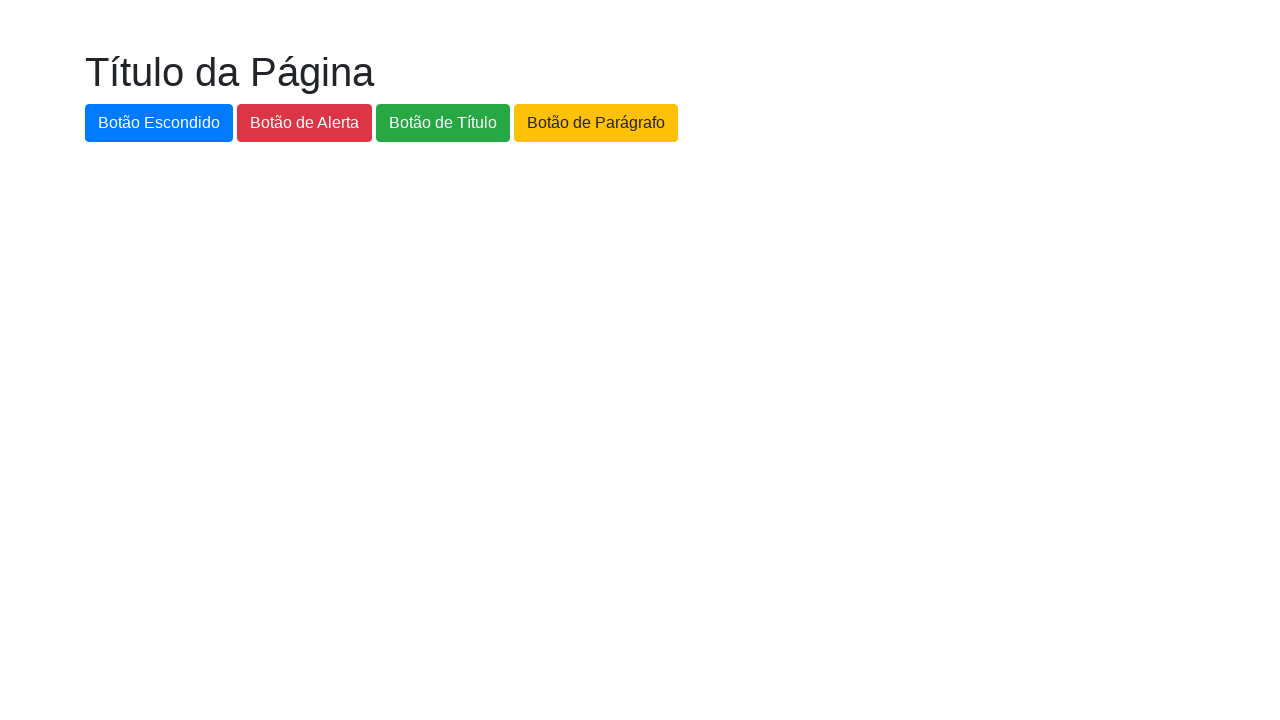

Clicked the alert button (#botao-alerta) at (304, 123) on #botao-alerta
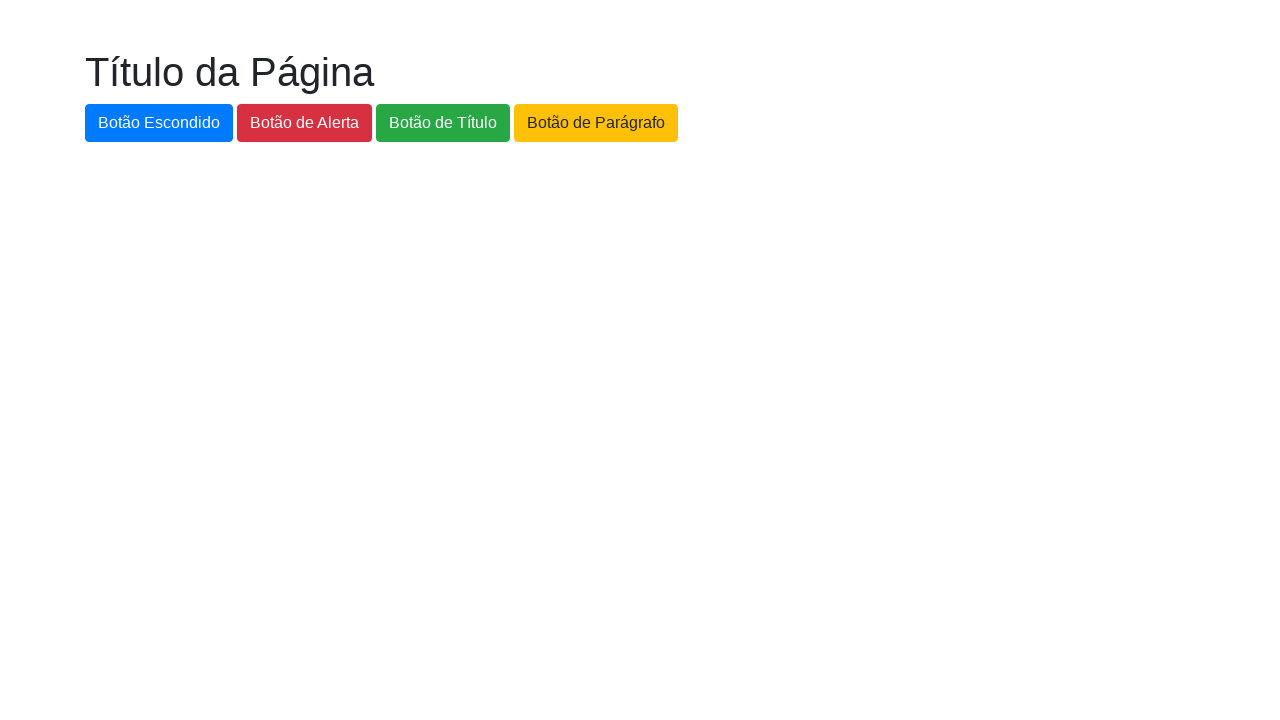

Waited 4 seconds for alert to appear
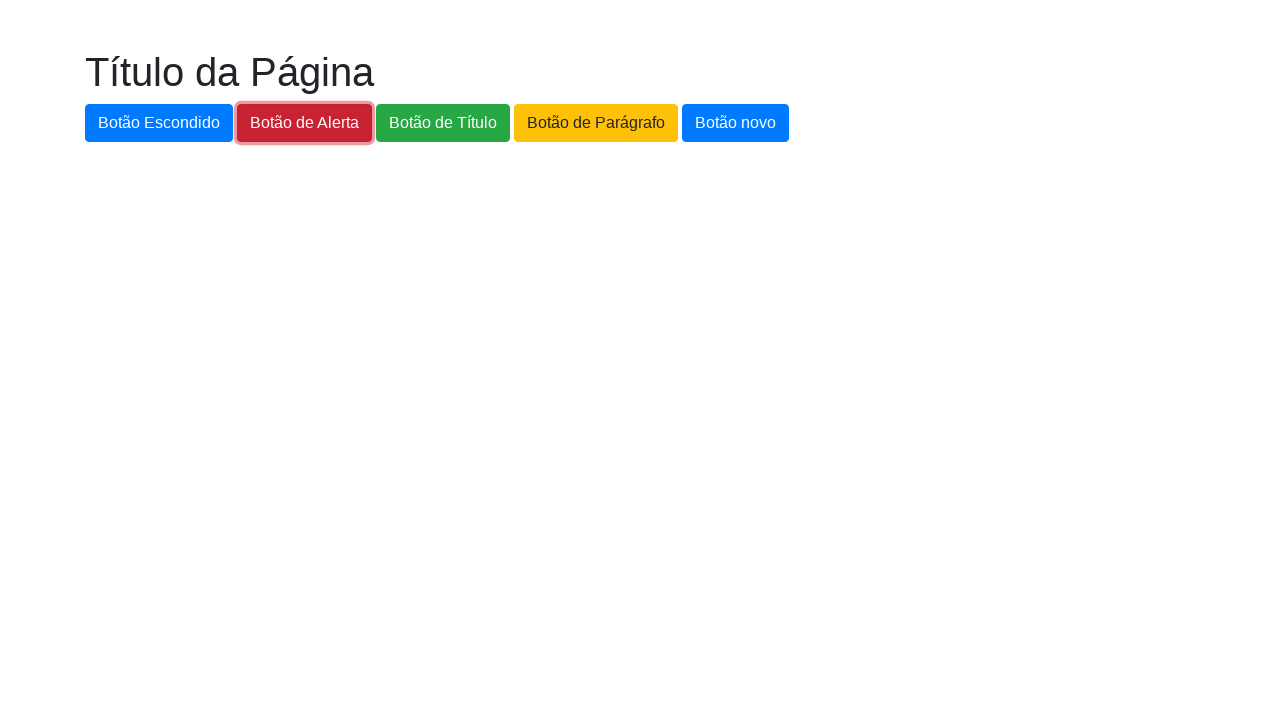

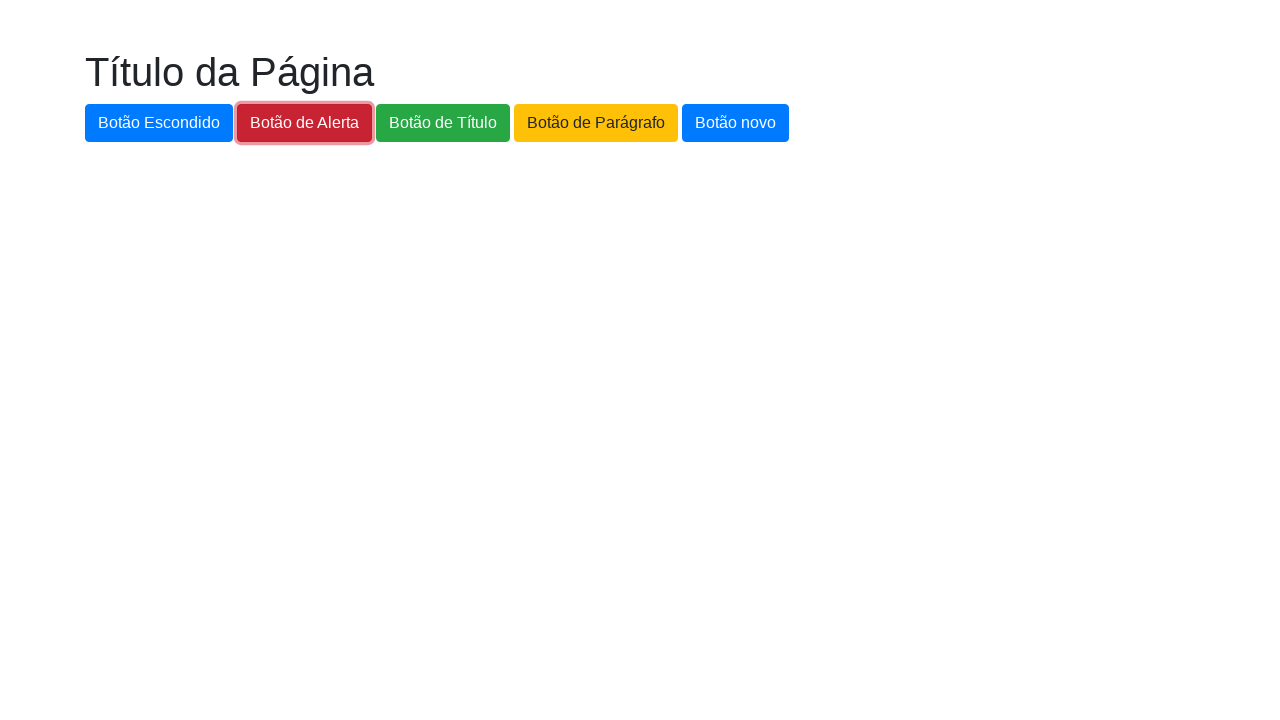